Tests navigation to HTML elements page and interacts with buttons using various pseudo-class selectors

Starting URL: https://www.techglobal-training.com/frontend

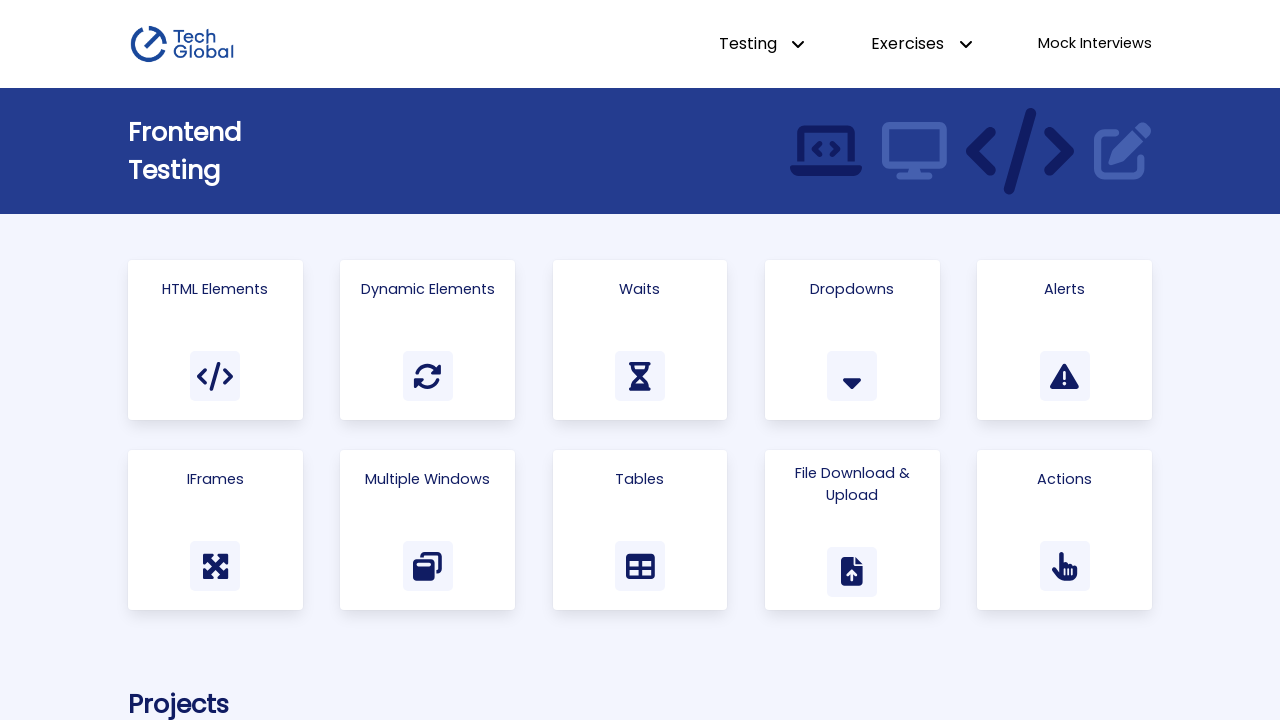

Clicked Html elements link using has-text pseudo selector at (215, 340) on a:has-text("Html elements")
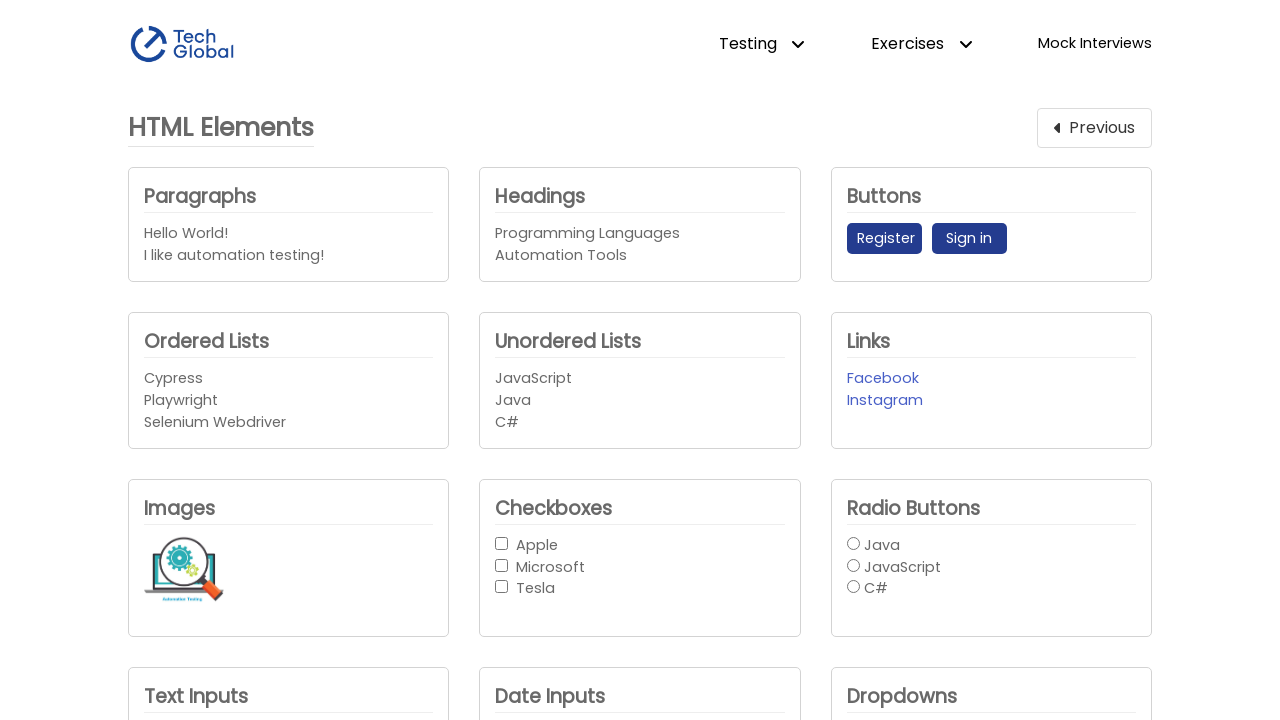

Clicked Register button using text pseudo selector at (884, 239) on button:text("Register")
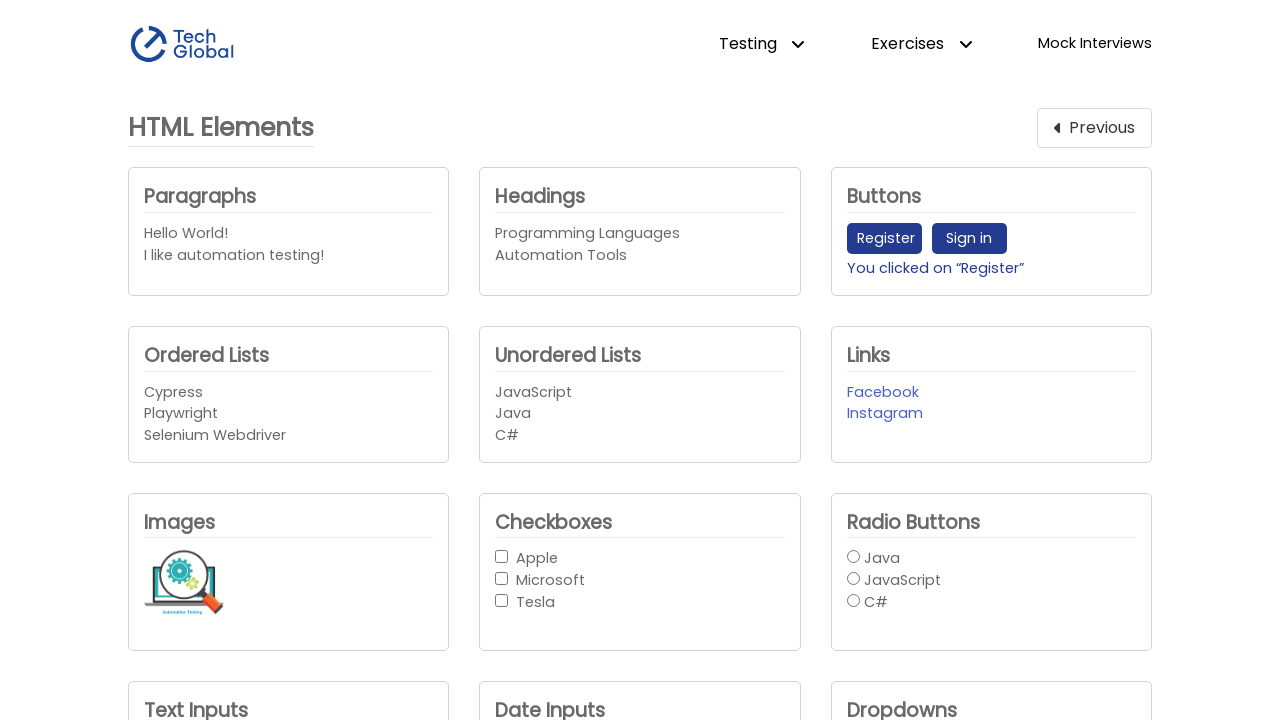

Clicked visible Sign in button using has-text and visible pseudo selectors at (969, 239) on button:has-text("Sign in"):visible
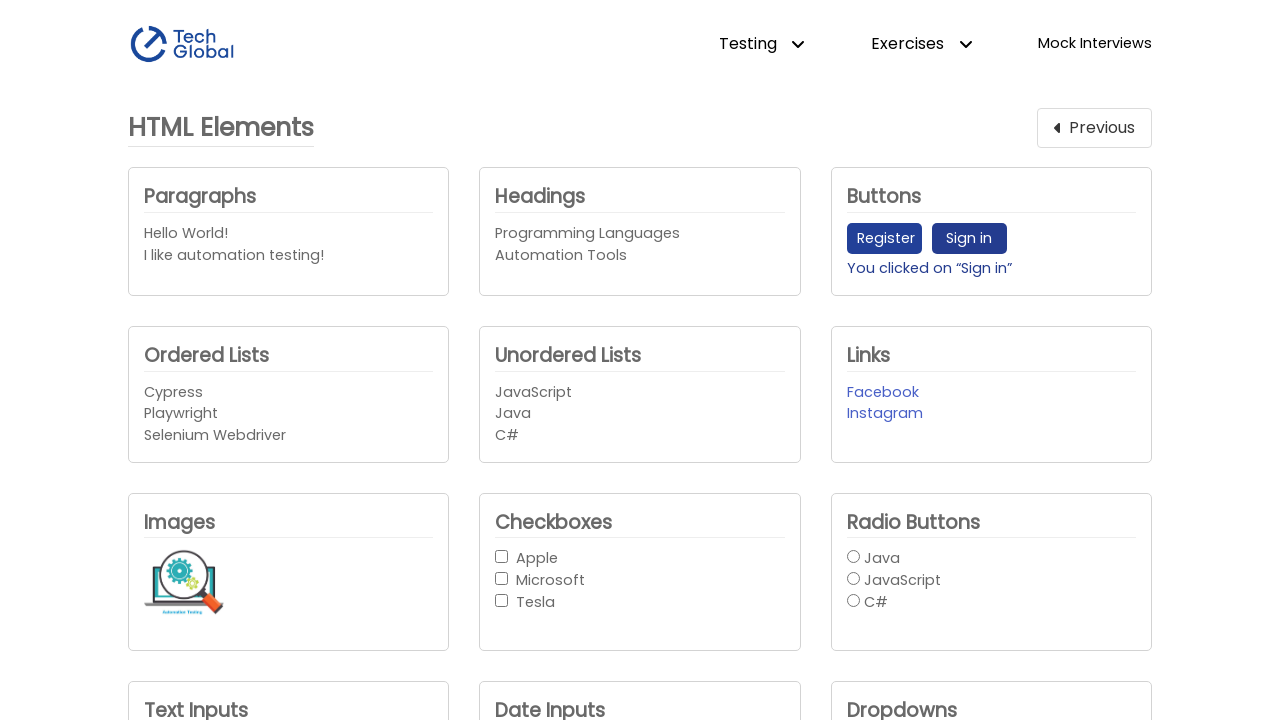

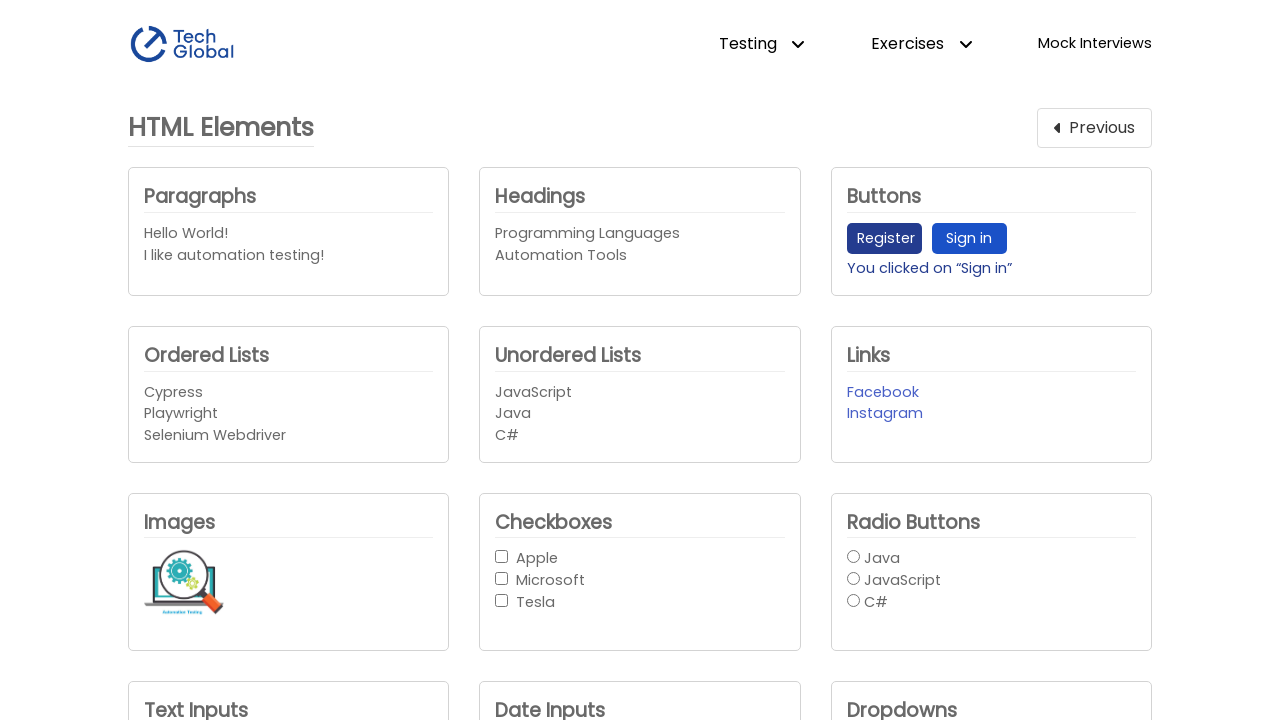